Tests browser window/tab handling by clicking a button to open 5 new tabs, then switches between the opened tabs to verify tab management functionality.

Starting URL: https://demoqa.com/browser-windows

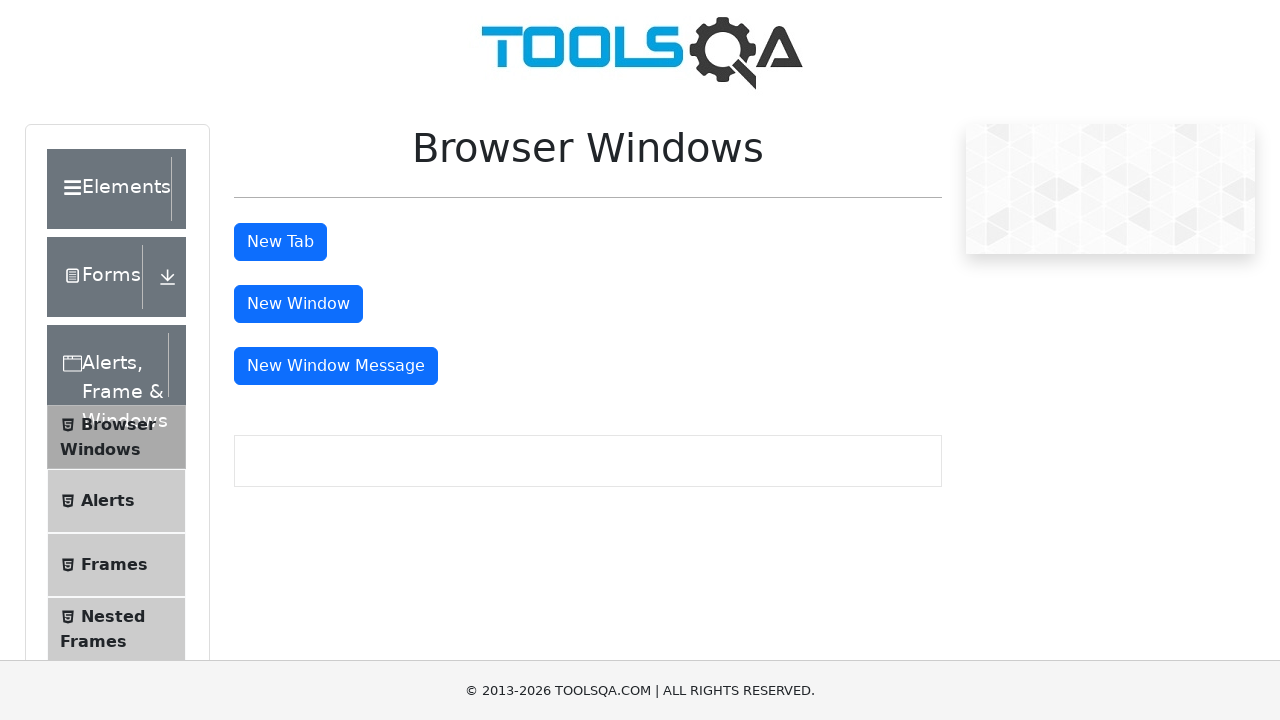

Stored original page reference
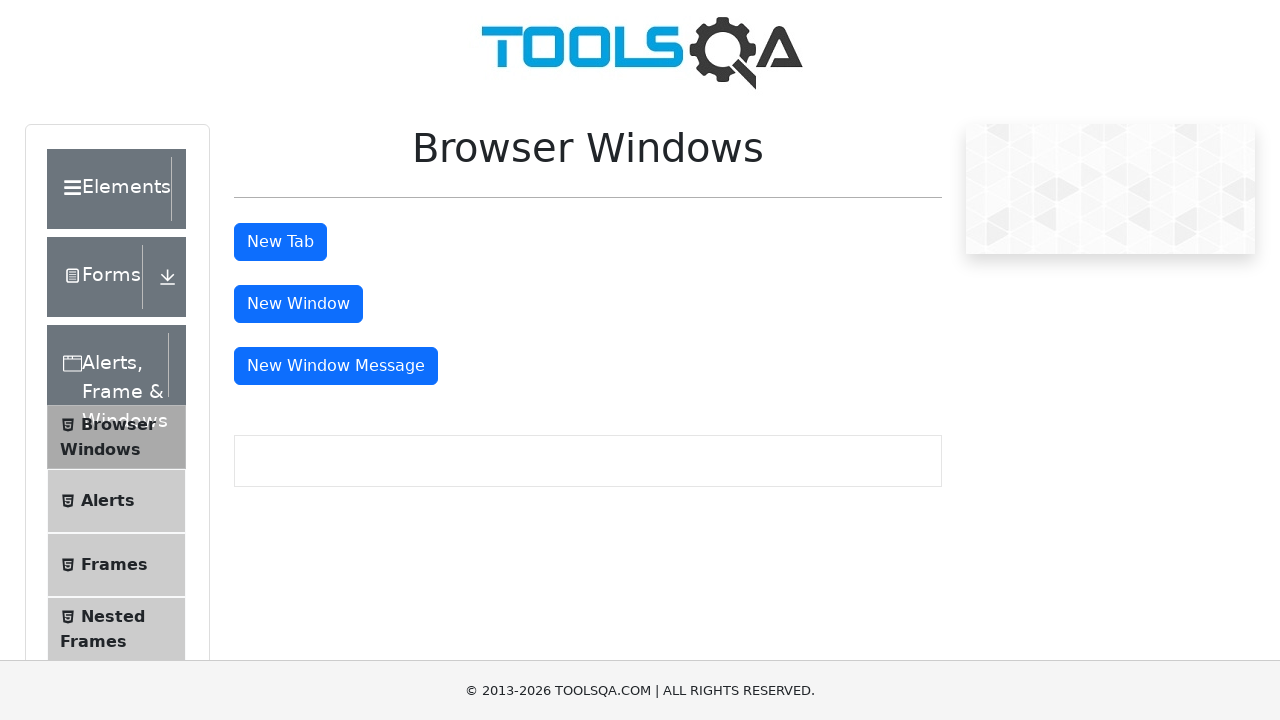

Clicked new tab button to open tab 1 at (280, 242) on button#tabButton
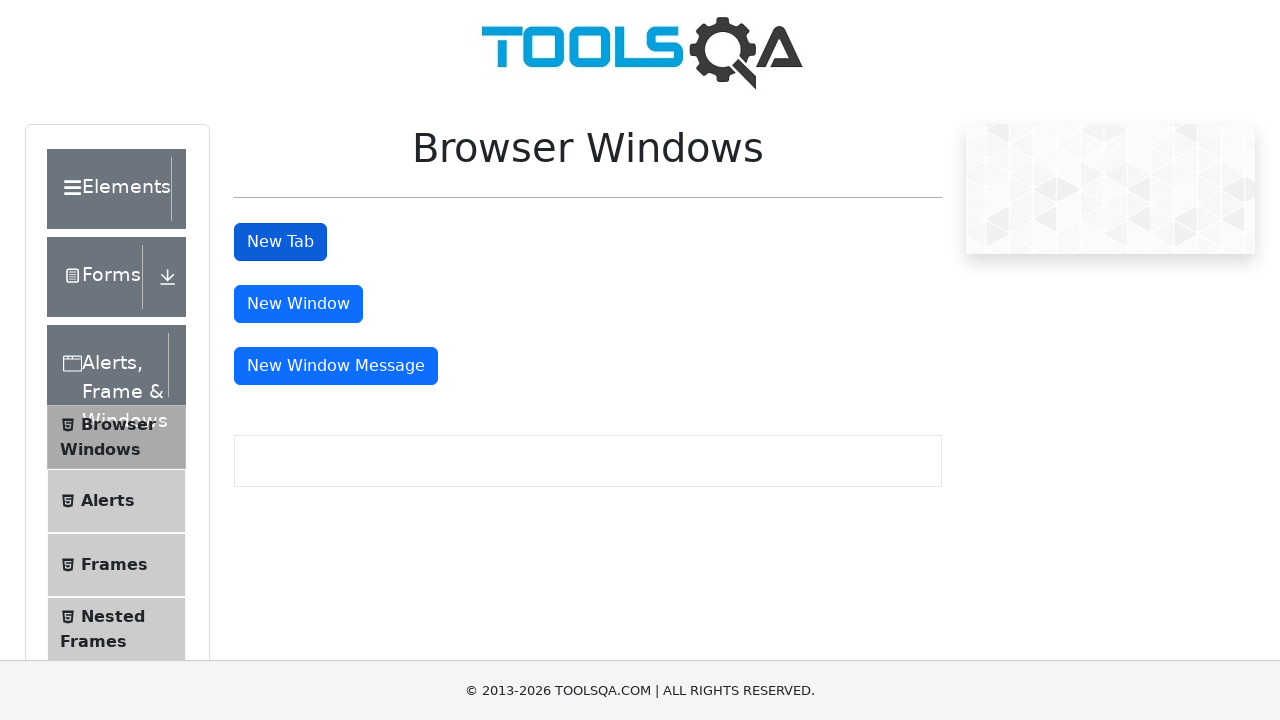

New tab 1 opened successfully
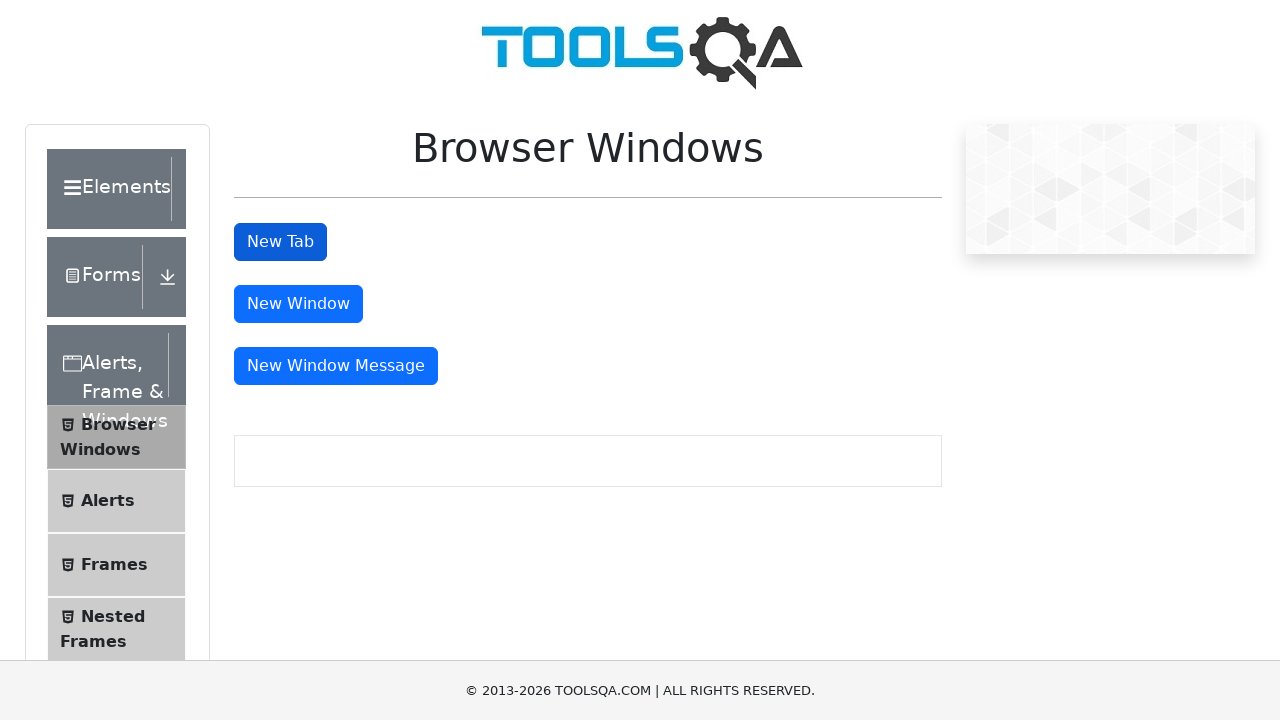

New tab 1 page load state completed
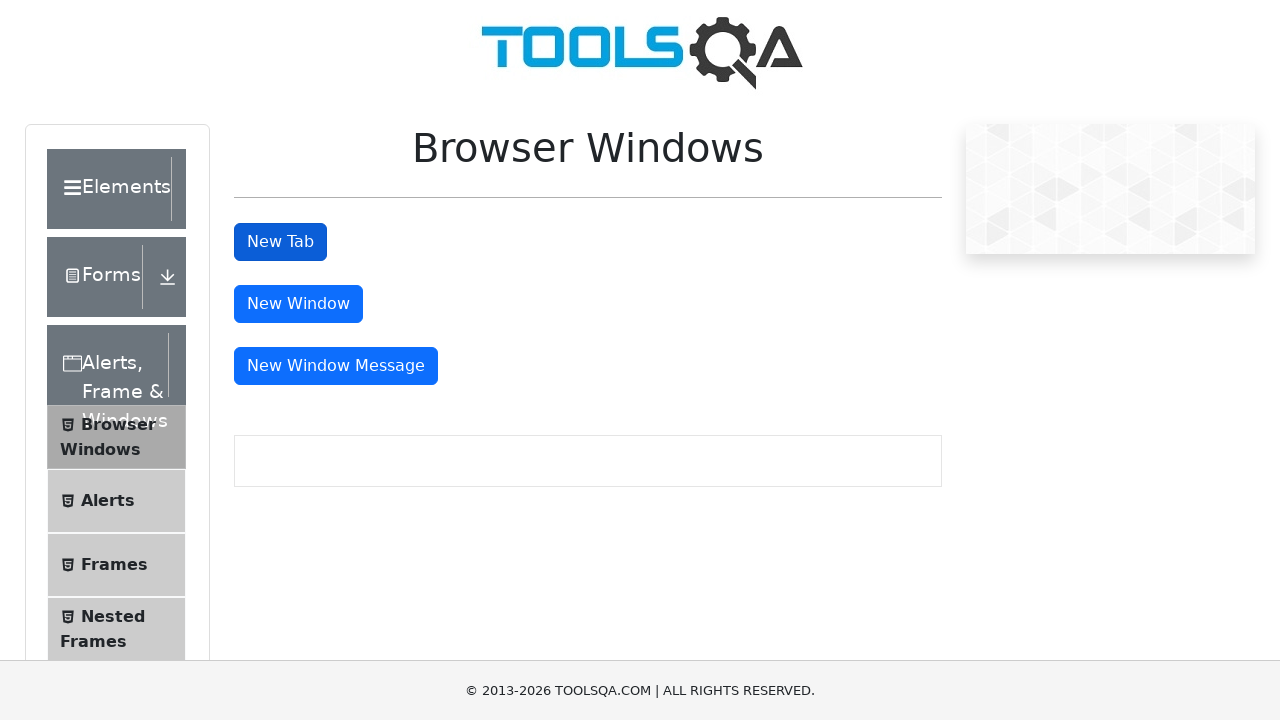

Clicked new tab button to open tab 2 at (280, 242) on button#tabButton
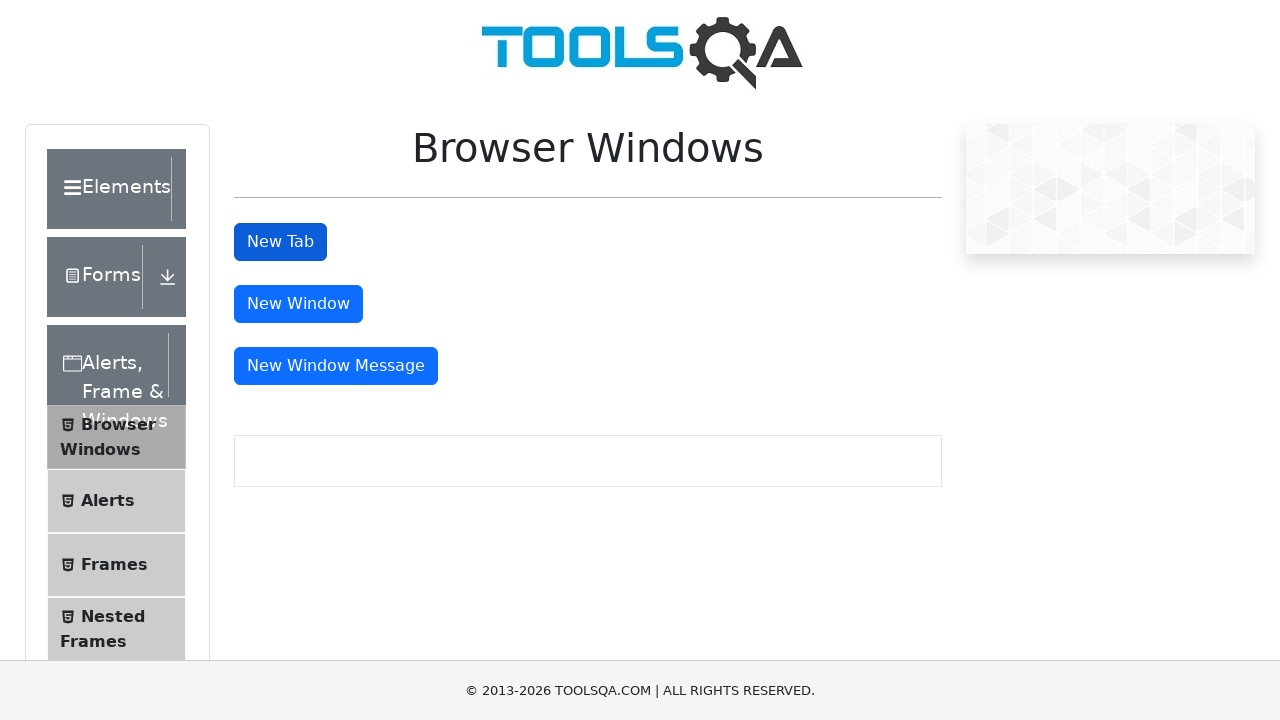

New tab 2 opened successfully
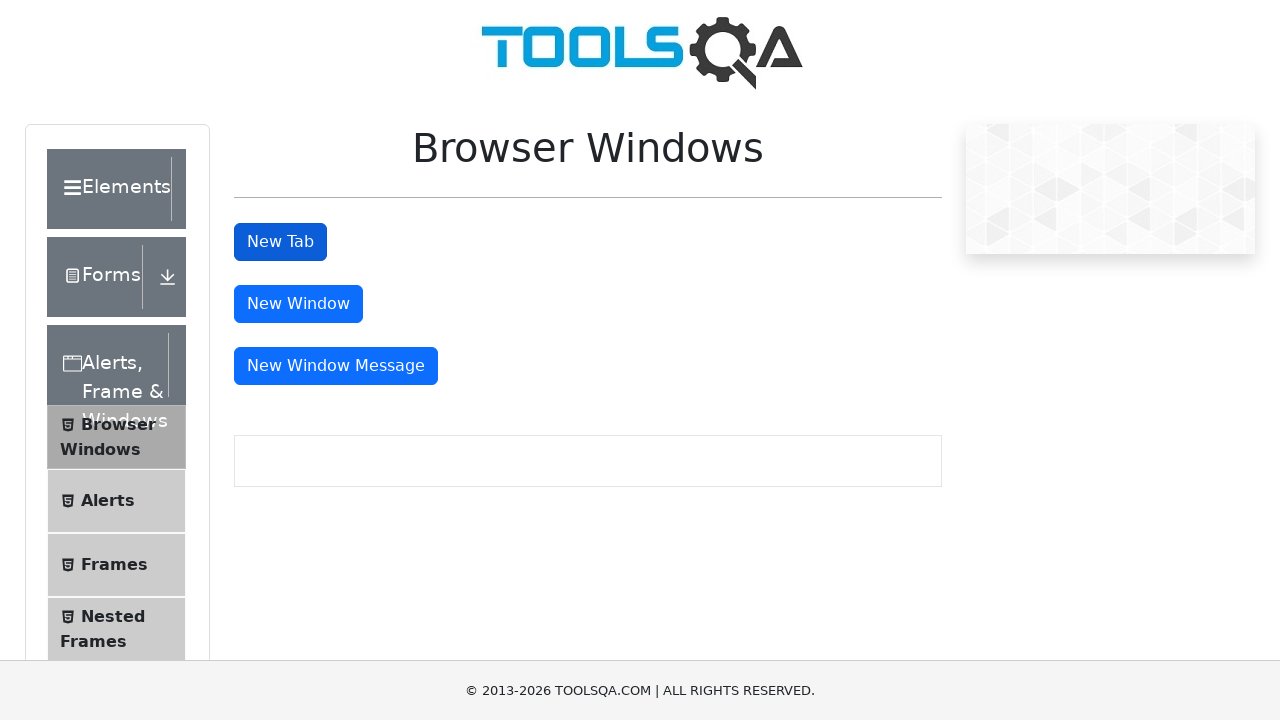

New tab 2 page load state completed
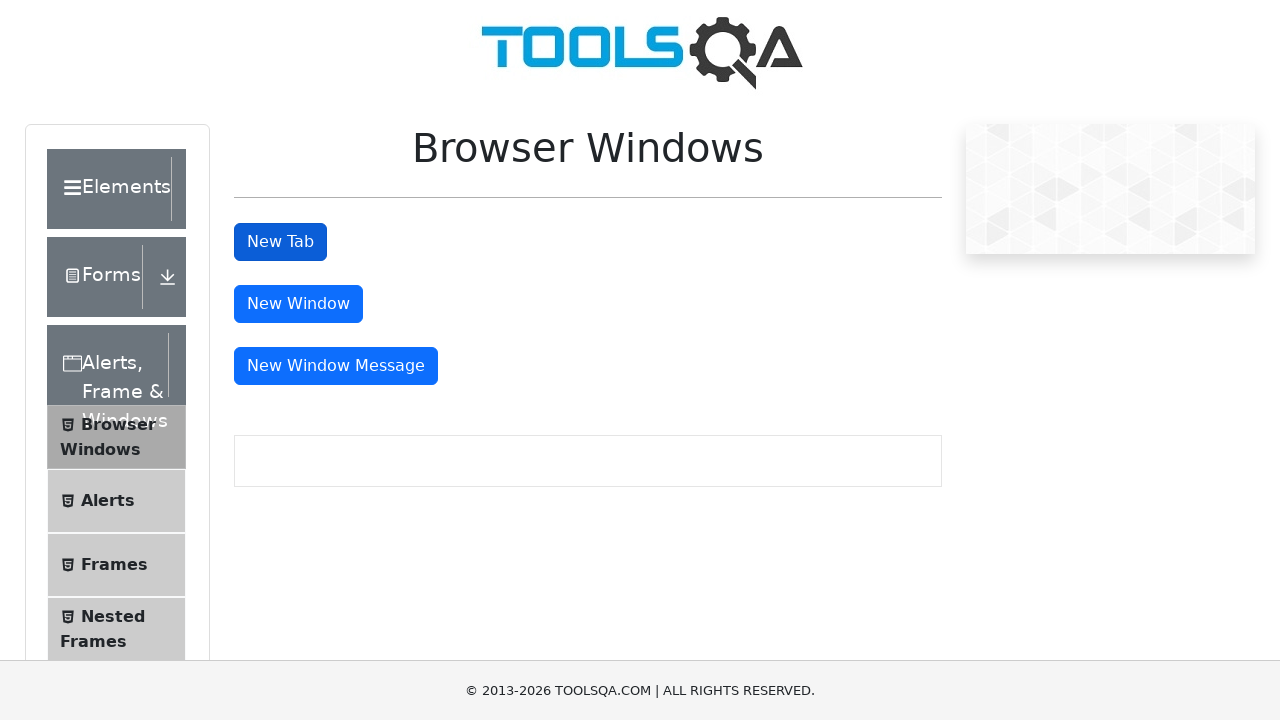

Clicked new tab button to open tab 3 at (280, 242) on button#tabButton
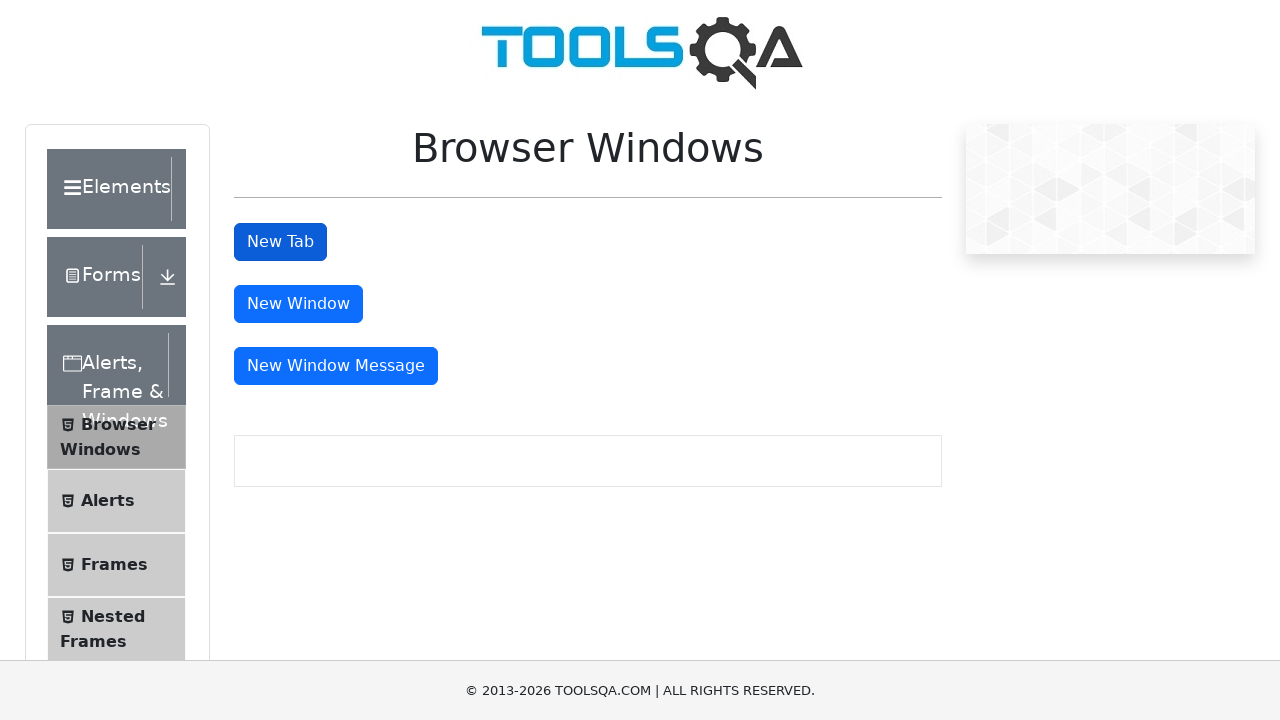

New tab 3 opened successfully
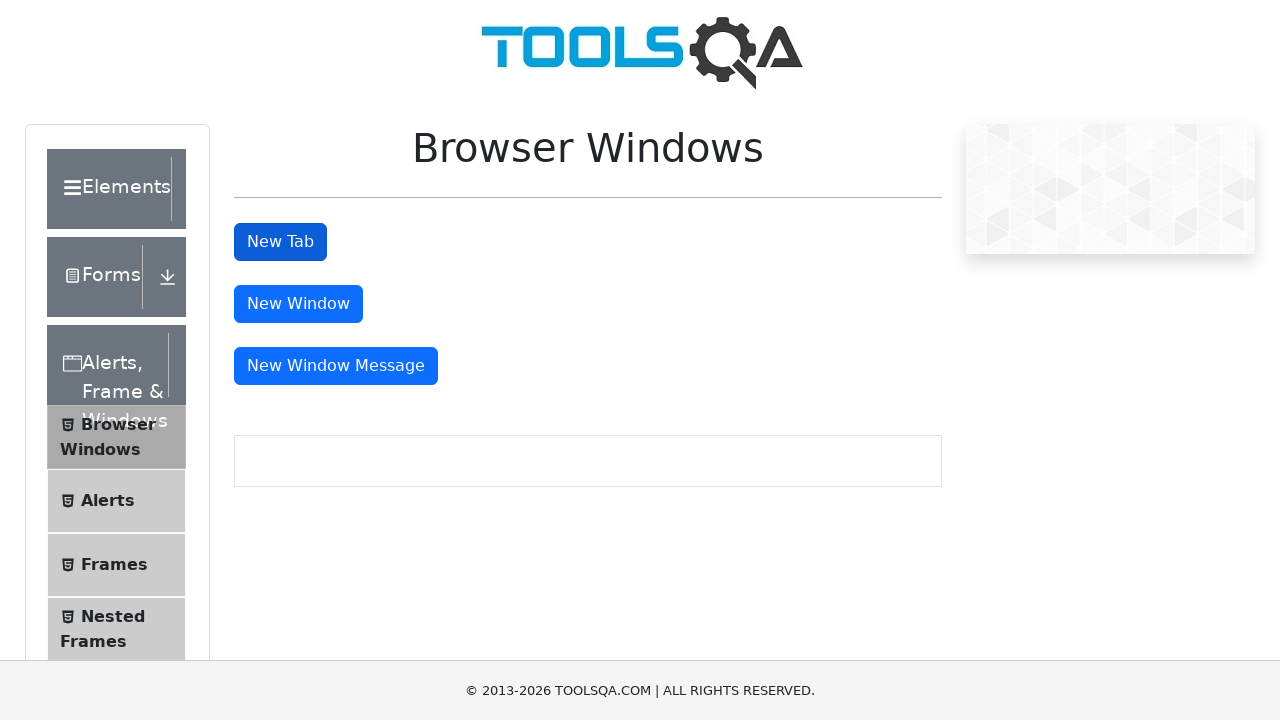

New tab 3 page load state completed
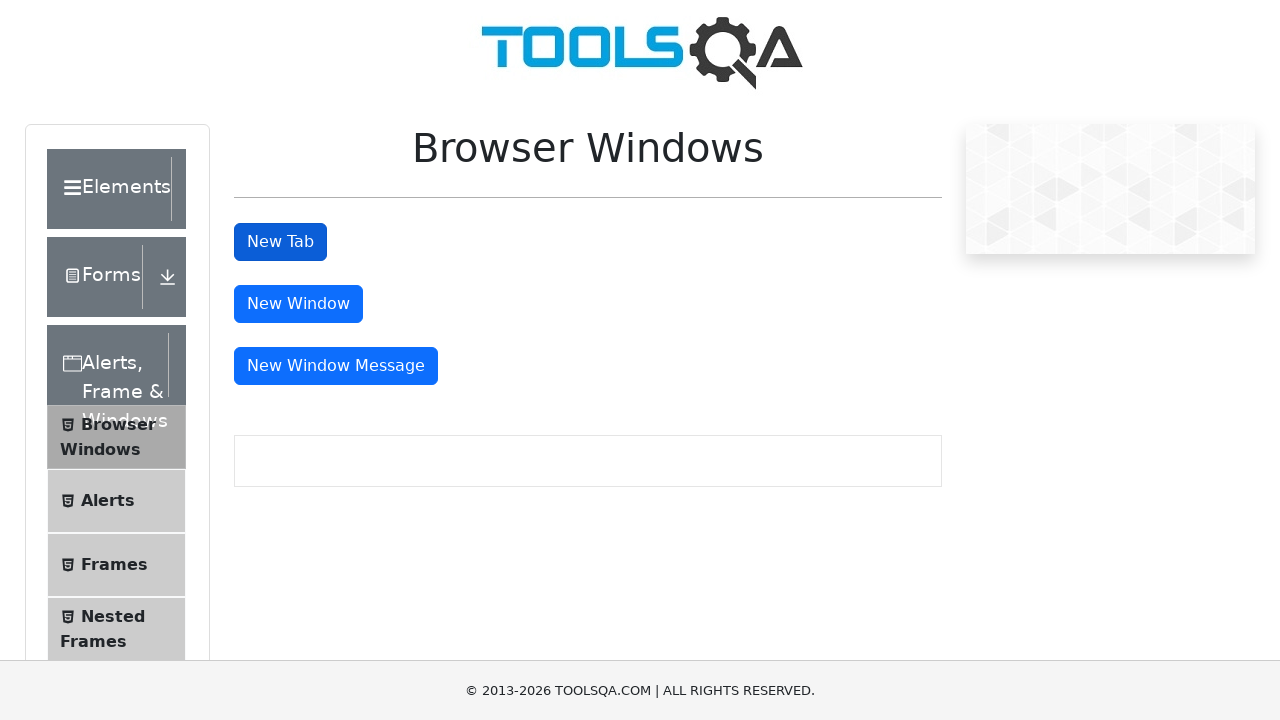

Clicked new tab button to open tab 4 at (280, 242) on button#tabButton
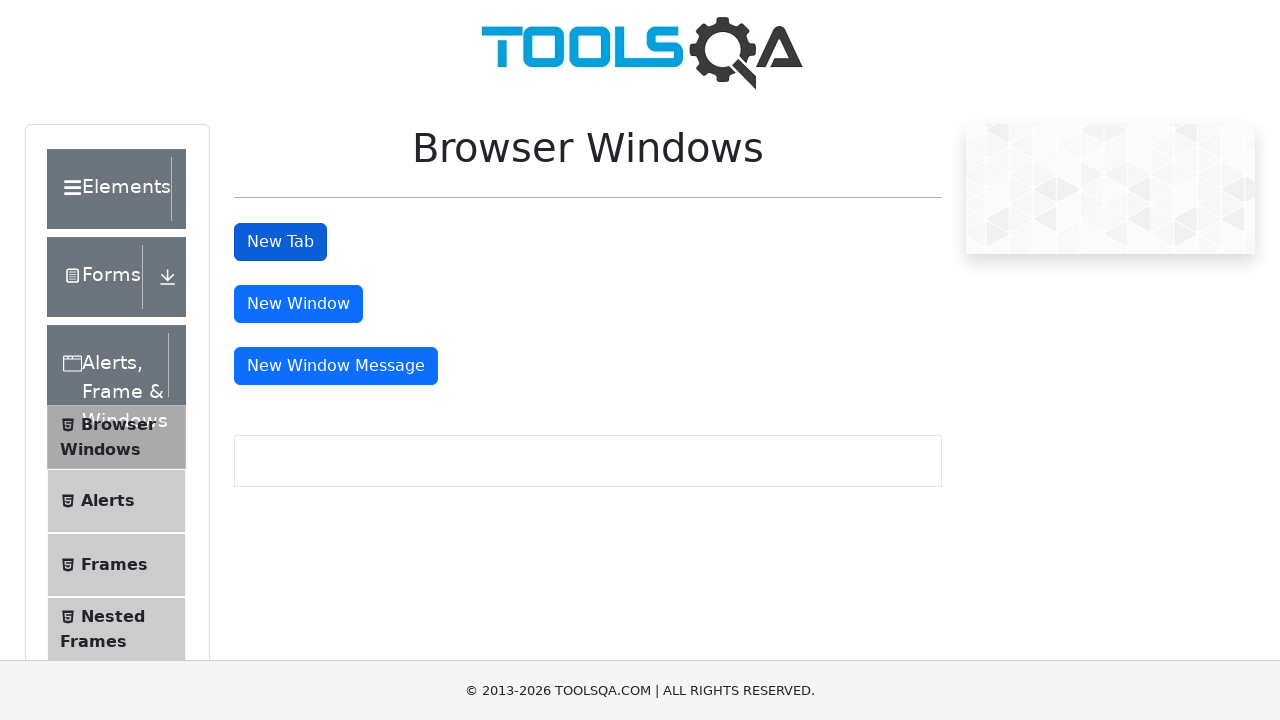

New tab 4 opened successfully
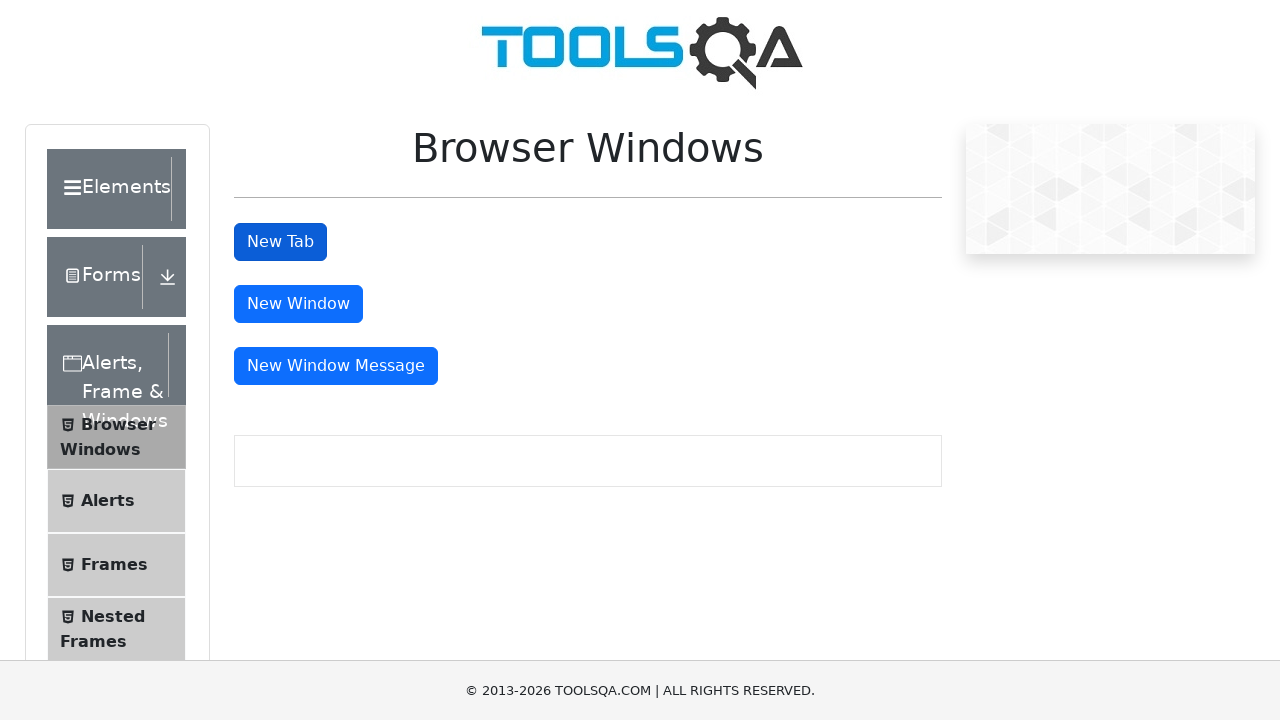

New tab 4 page load state completed
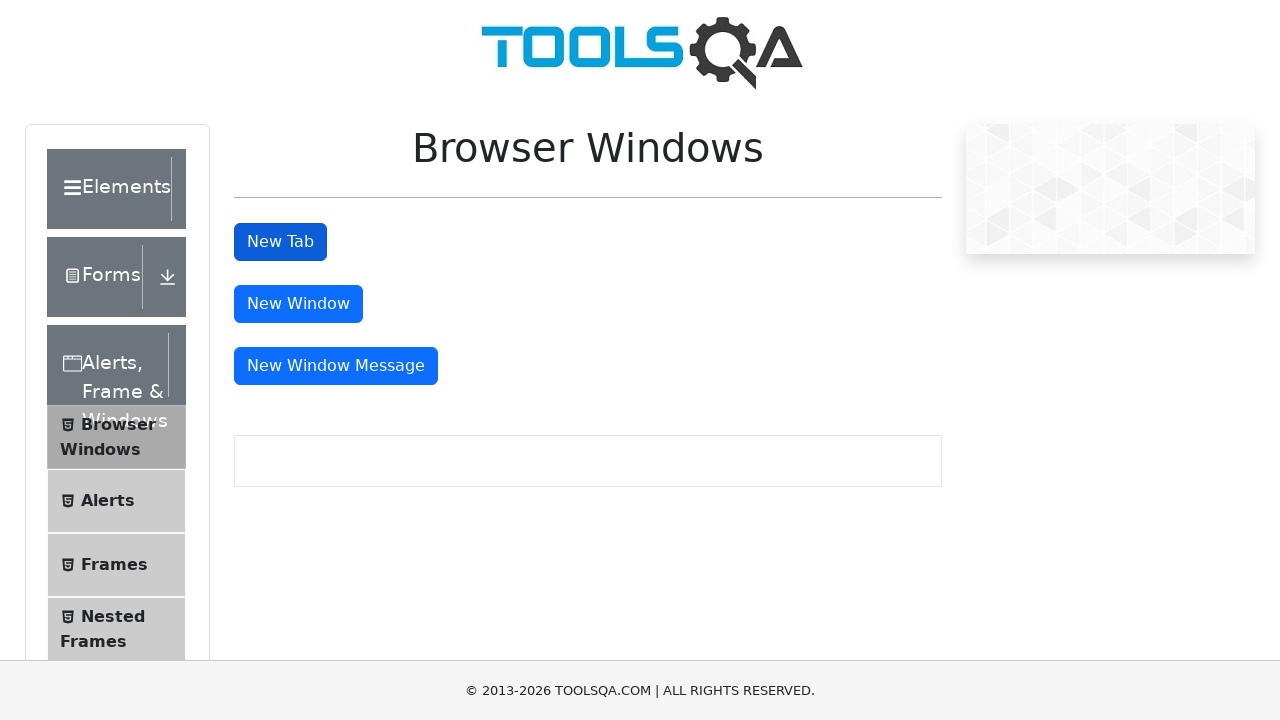

Clicked new tab button to open tab 5 at (280, 242) on button#tabButton
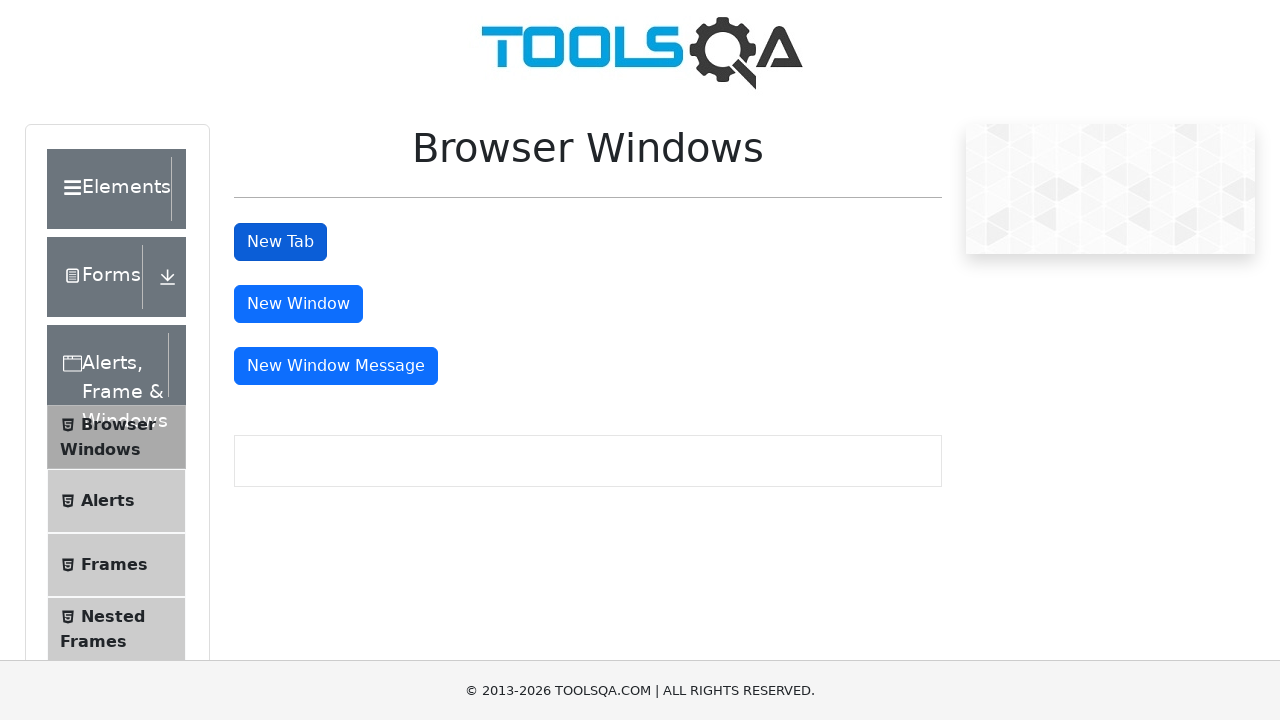

New tab 5 opened successfully
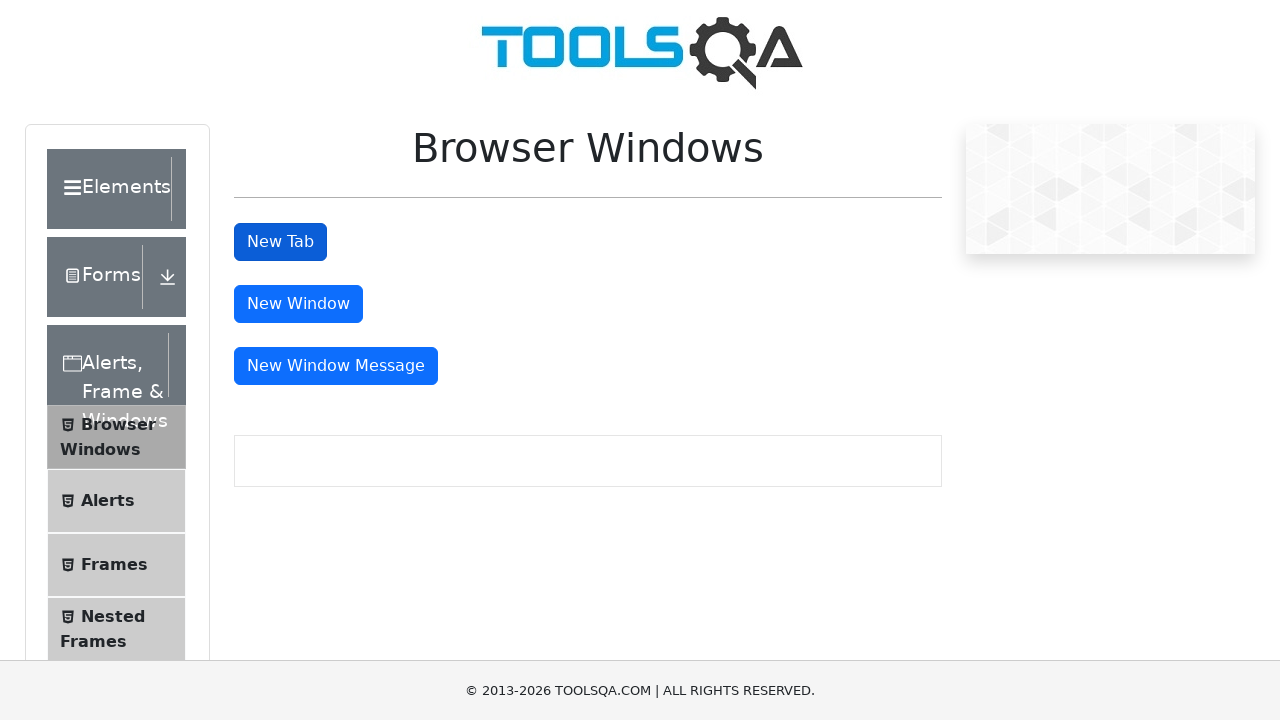

New tab 5 page load state completed
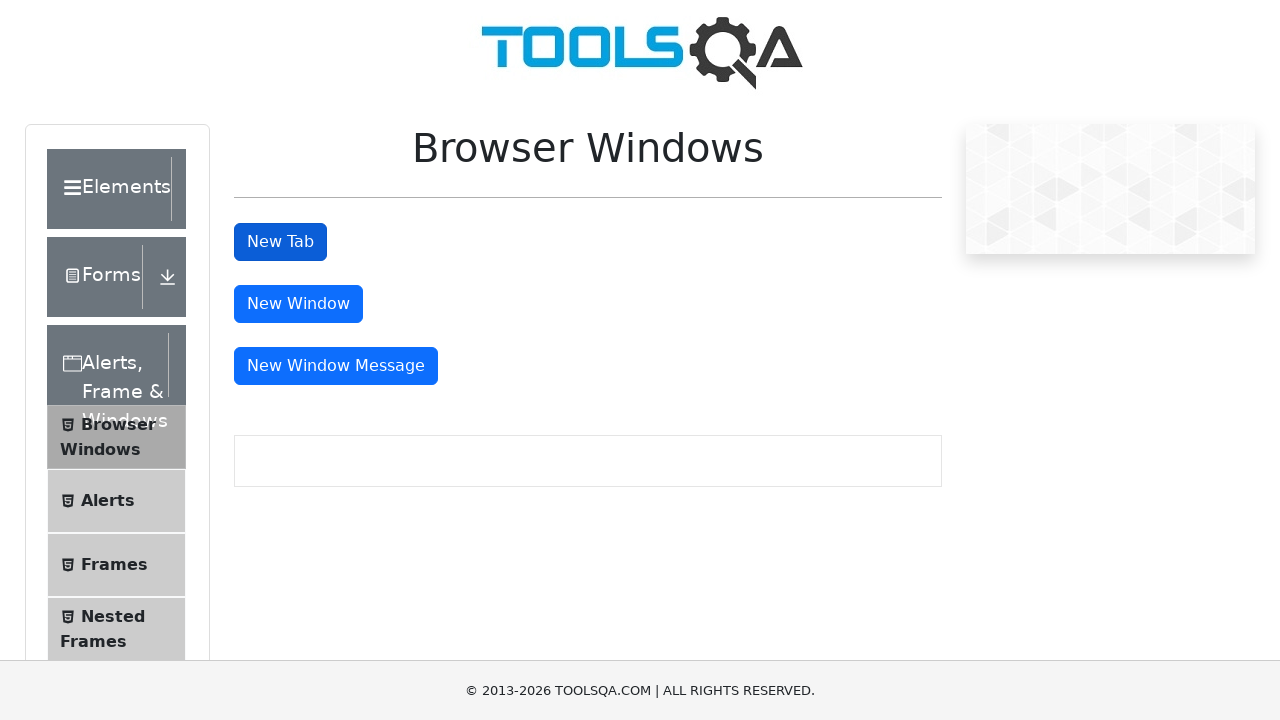

Retrieved all pages in context - total tabs: 6
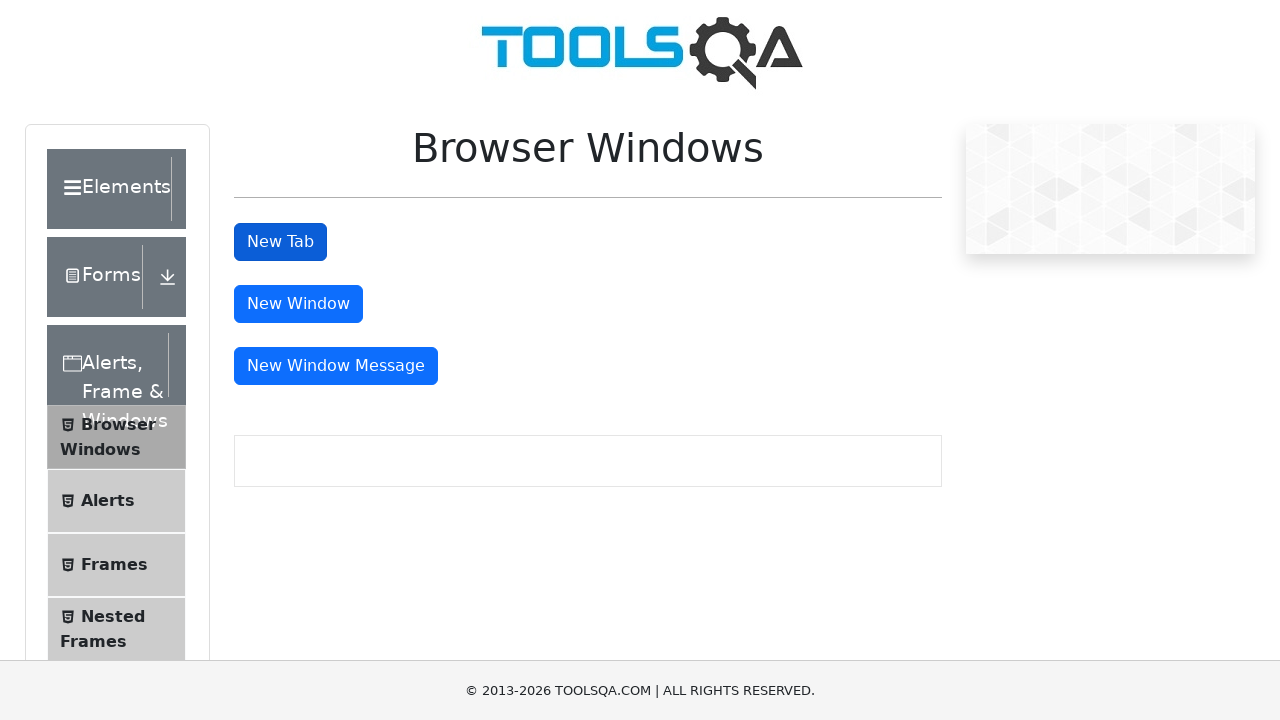

Selected third tab from context
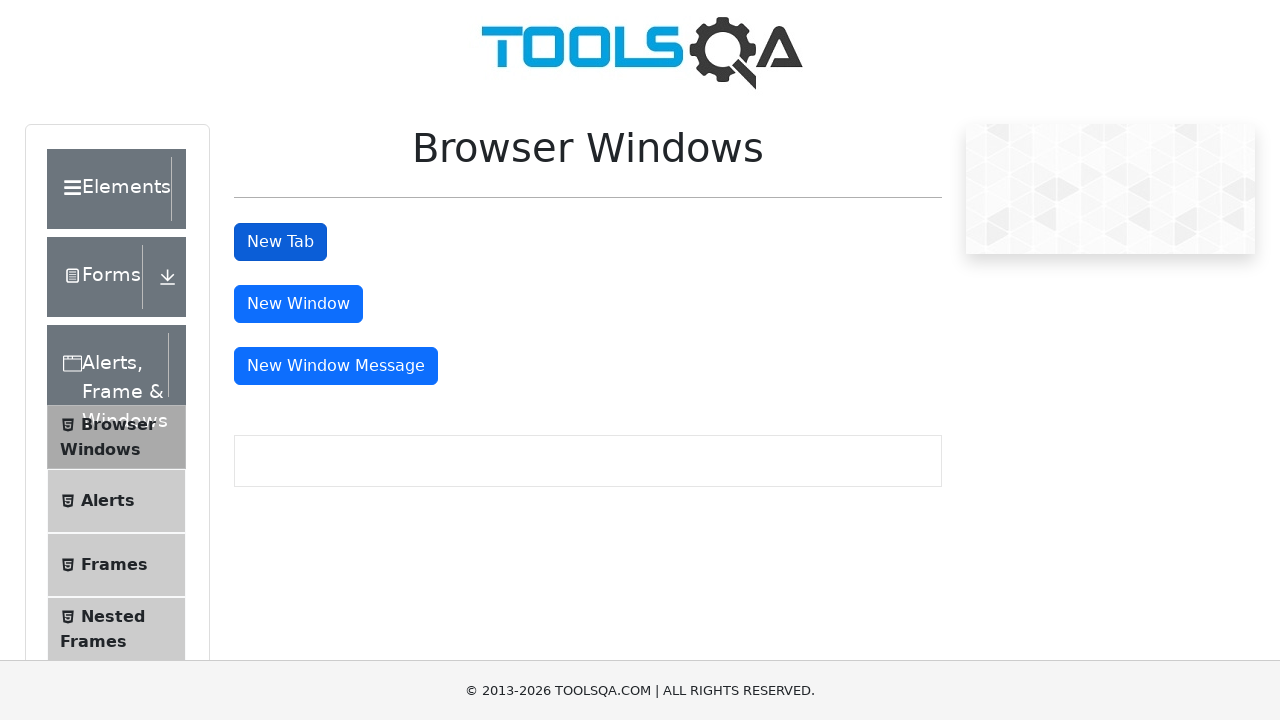

Brought third tab to front
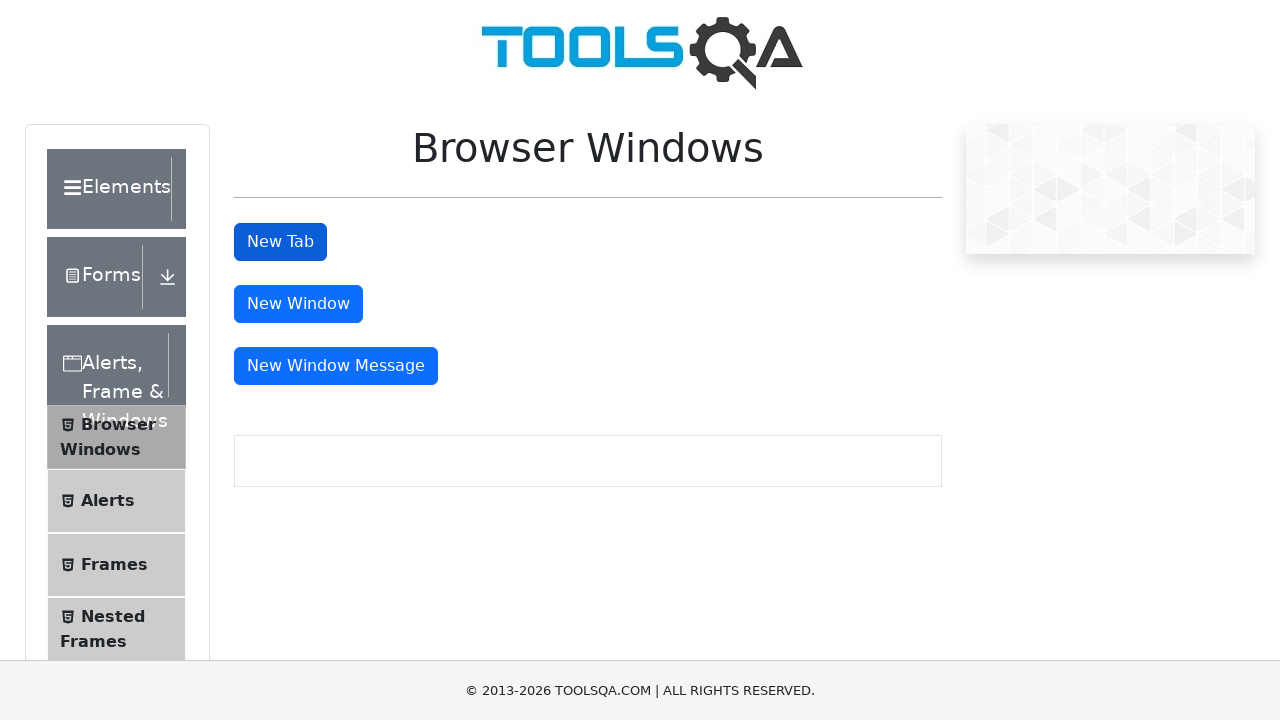

Third tab page load state verified
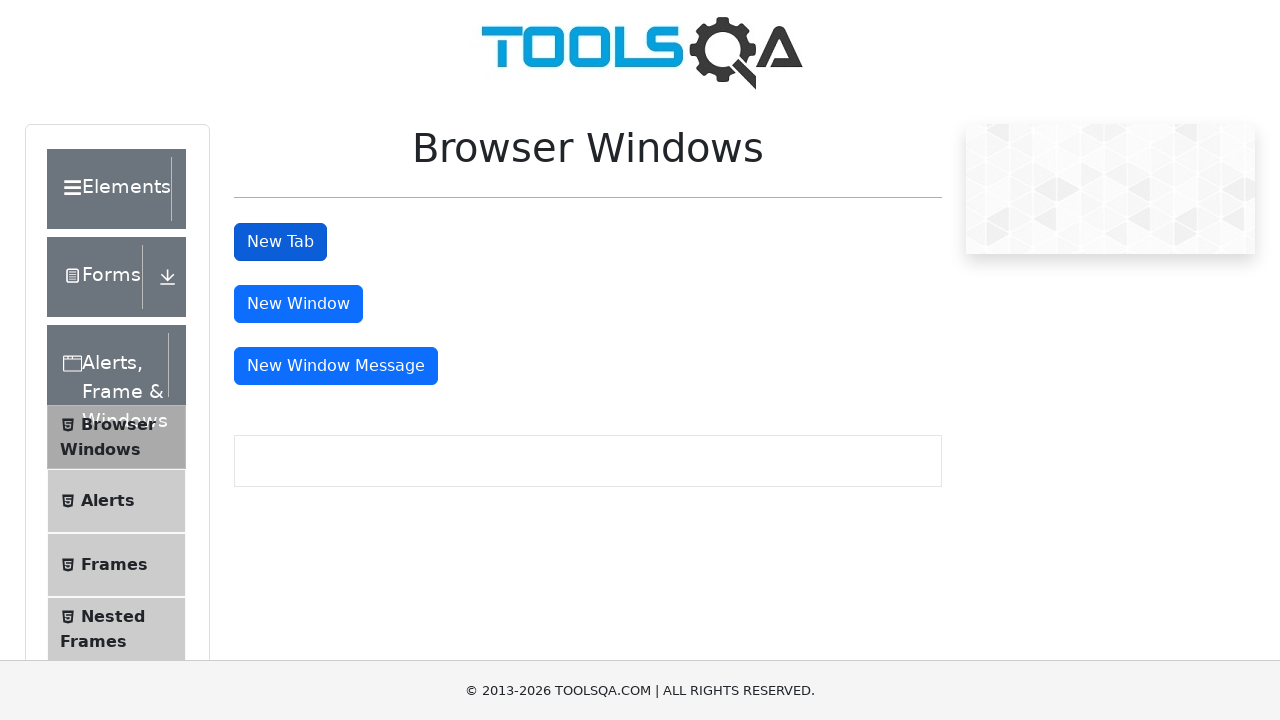

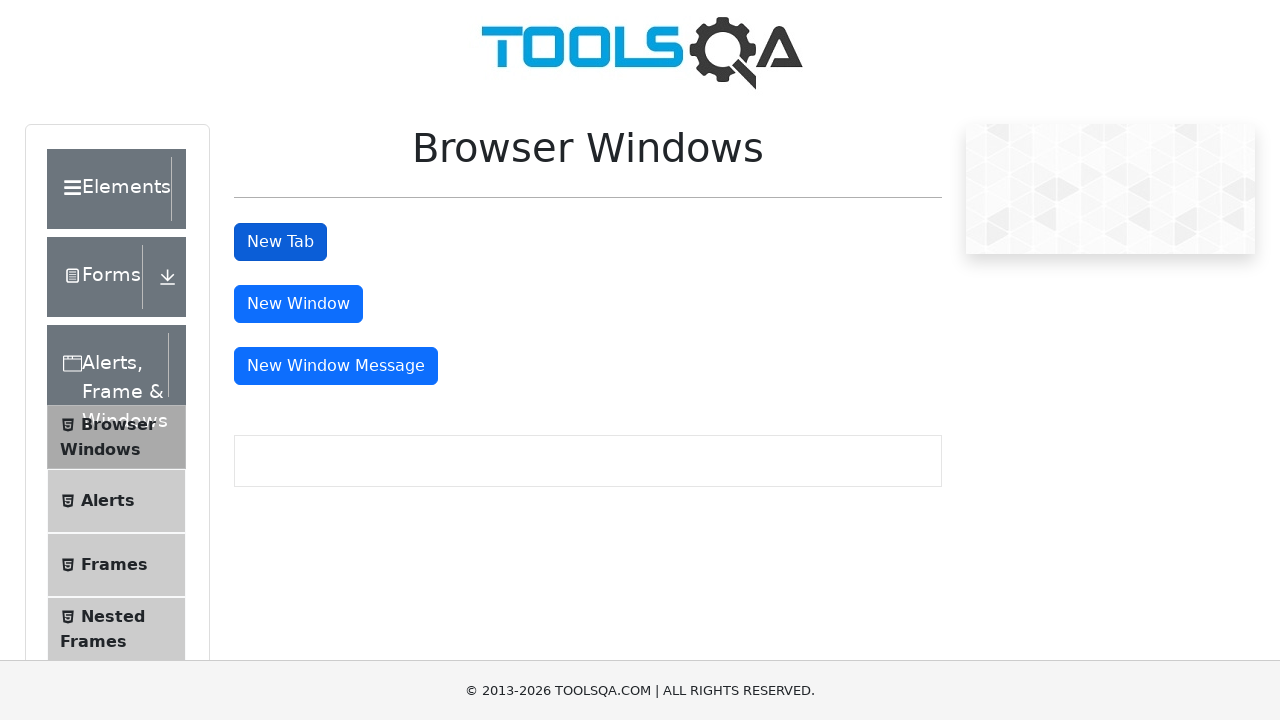